Tests basic browser window manipulation and page information retrieval on a practice automation testing site

Starting URL: http://practice.automationtesting.in/

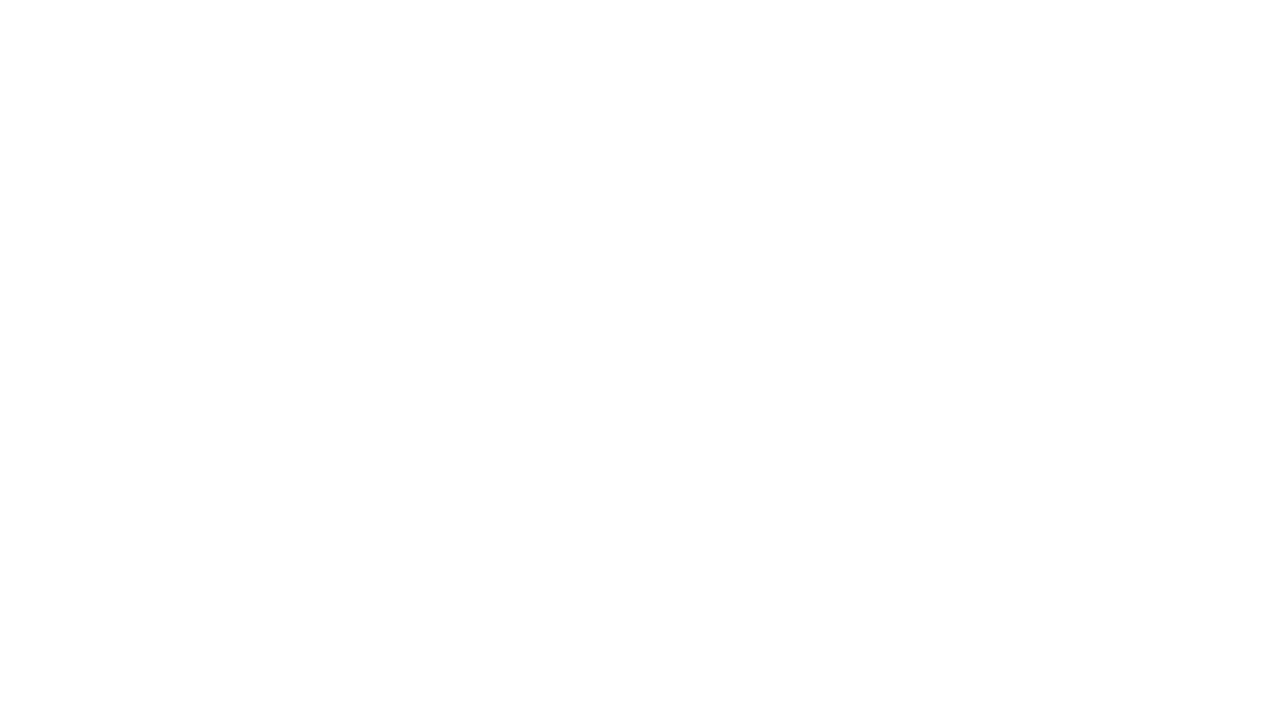

Set viewport size to 1920x1080
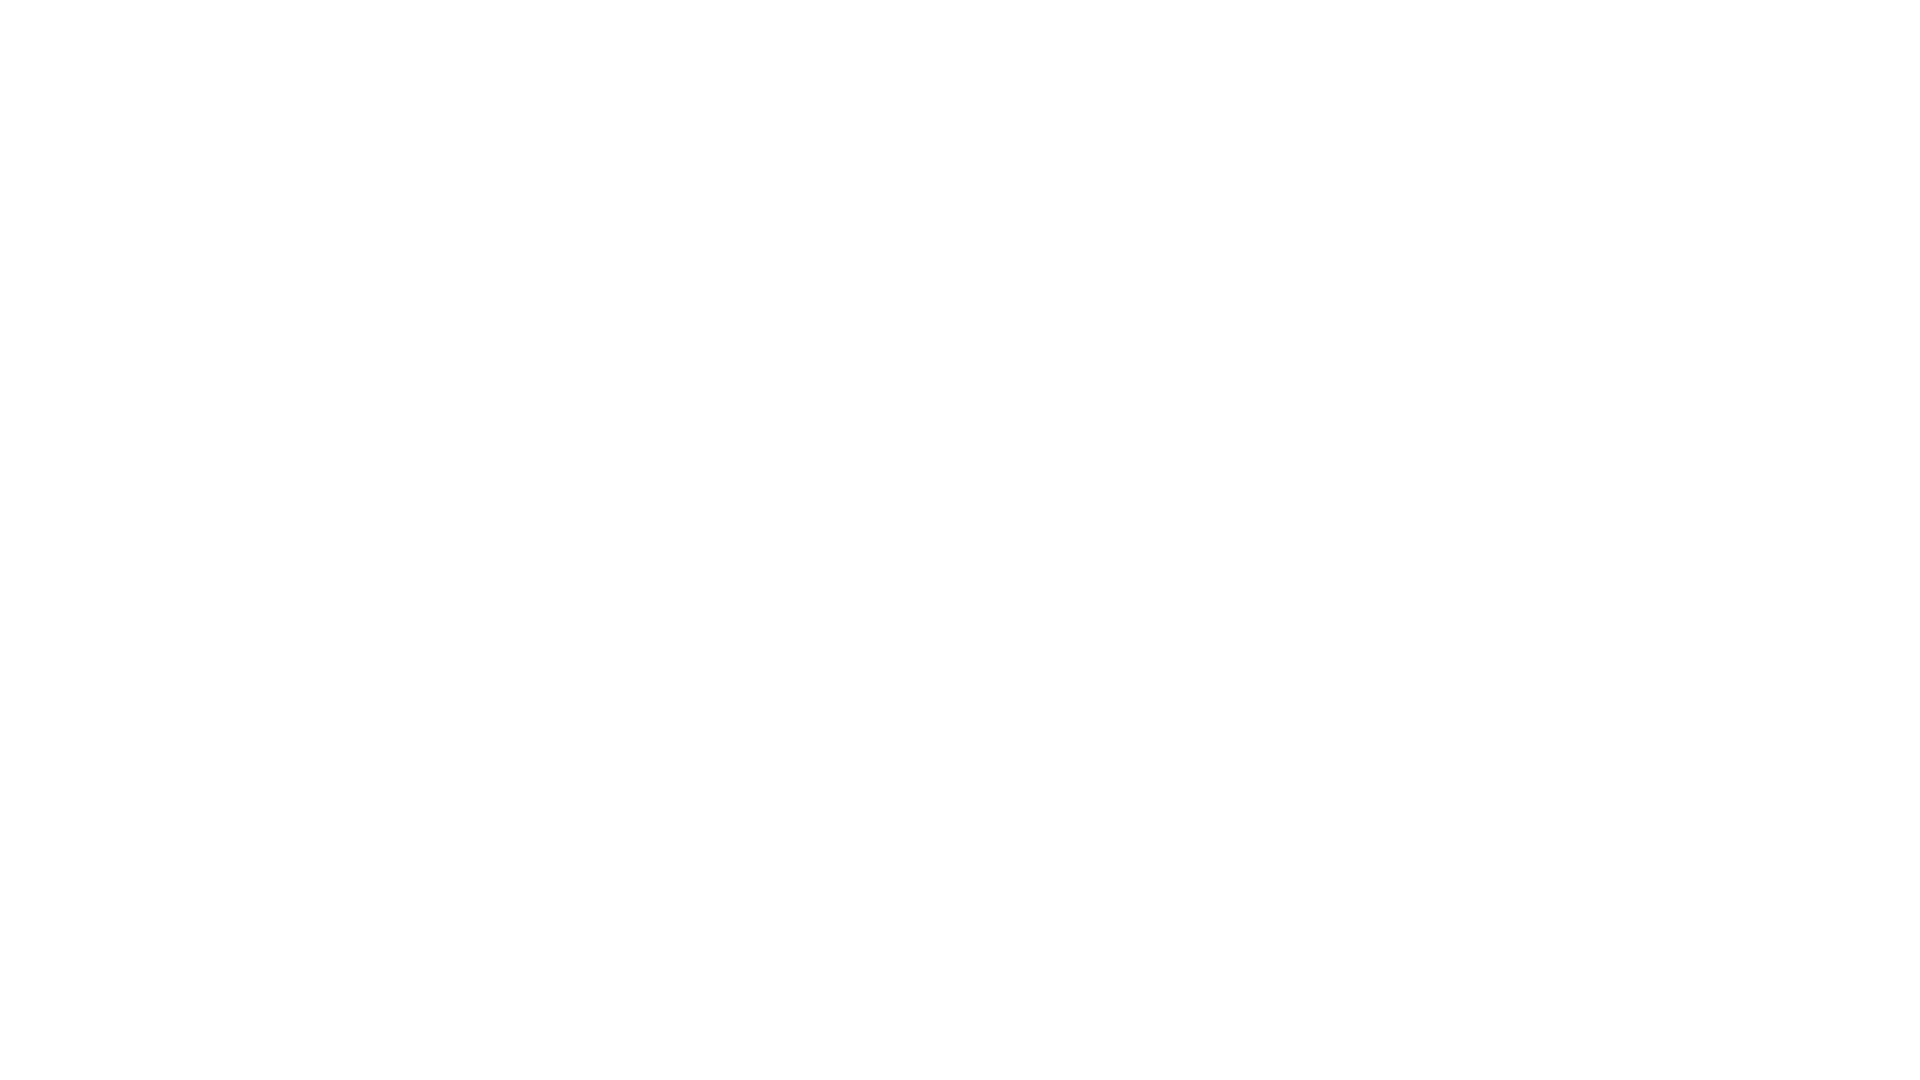

Set viewport size to 300x500
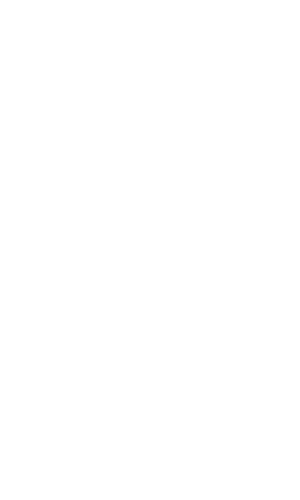

Retrieved page title: 
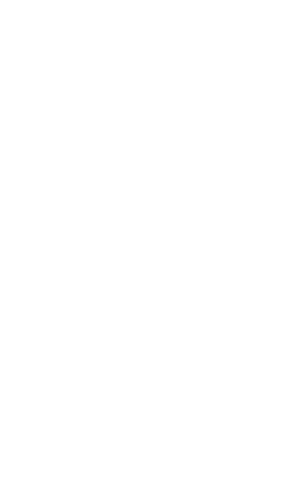

Retrieved current URL: https://practice.automationtesting.in/
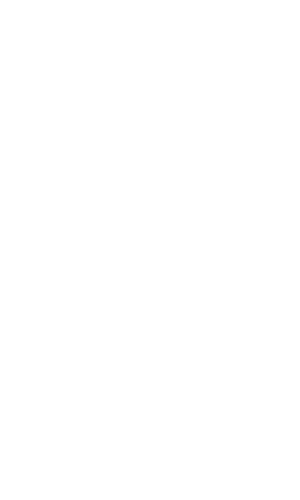

Retrieved page content
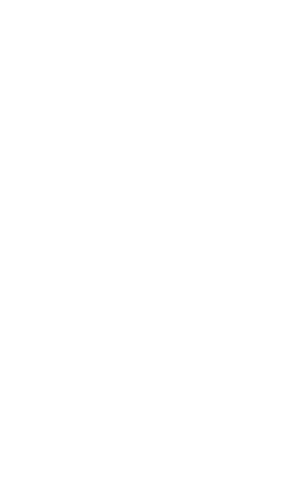

Waited for 3 seconds
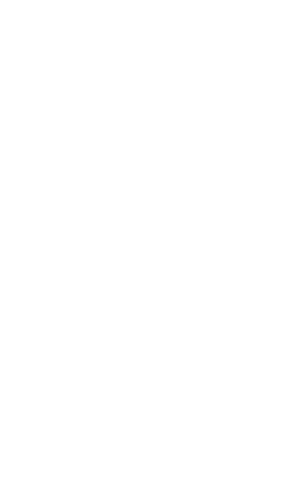

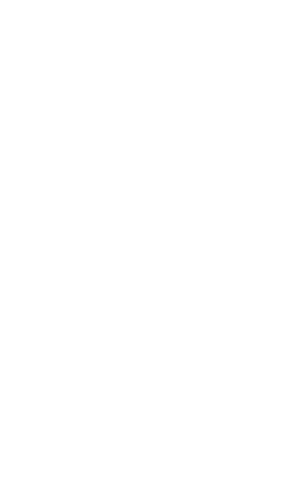